Tests dropdown functionality by selecting options using different methods (index, value, visible text) and verifying the dropdown contains 3 options

Starting URL: https://the-internet.herokuapp.com/dropdown

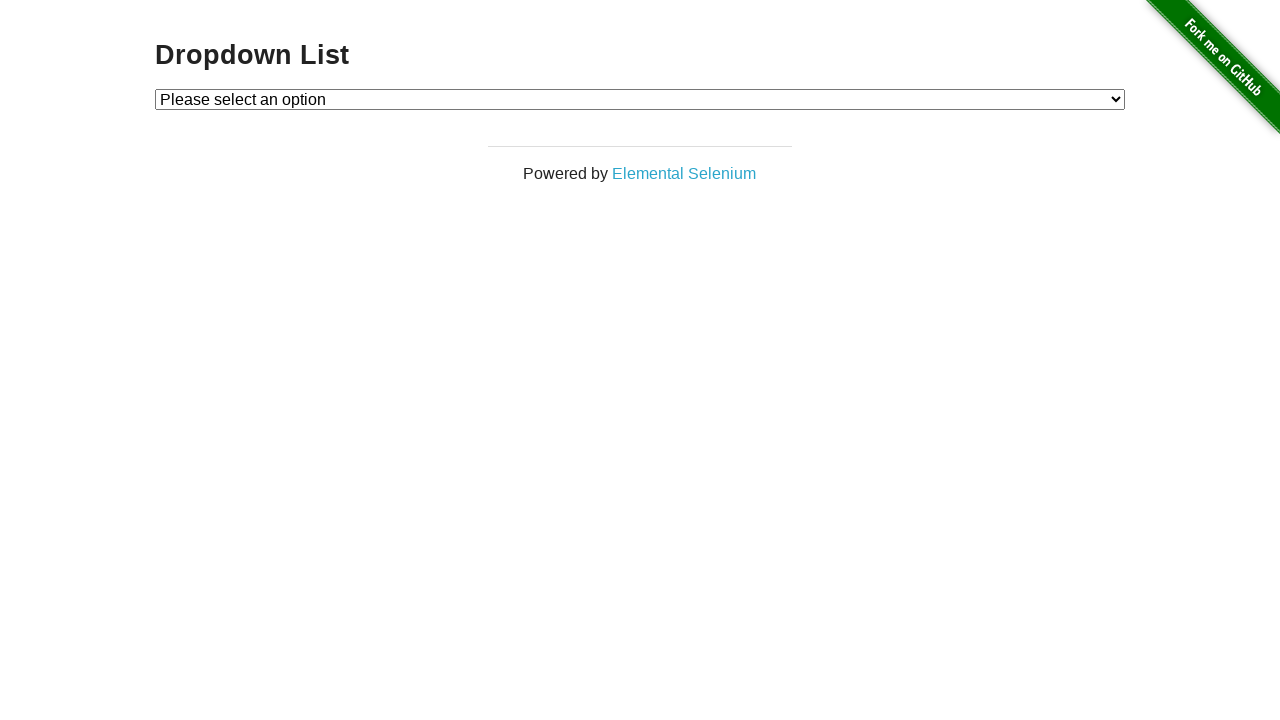

Located dropdown element with id 'dropdown'
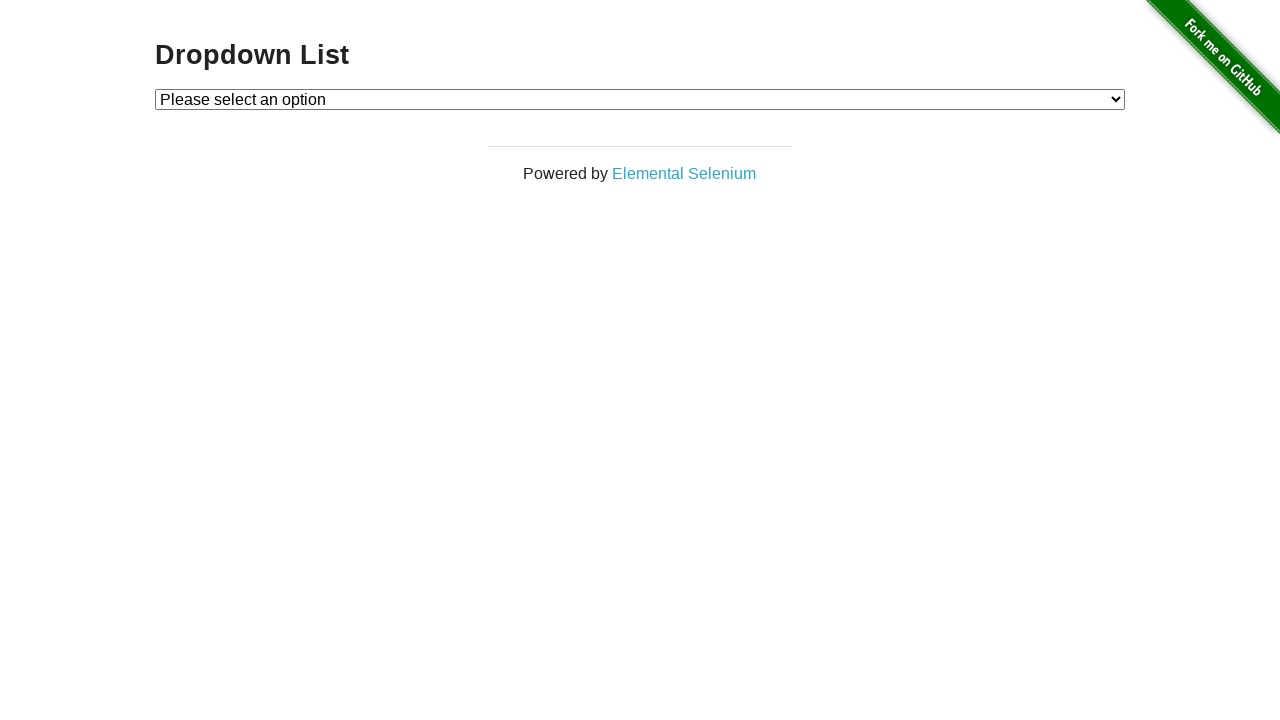

Selected Option 1 using index 1 on #dropdown
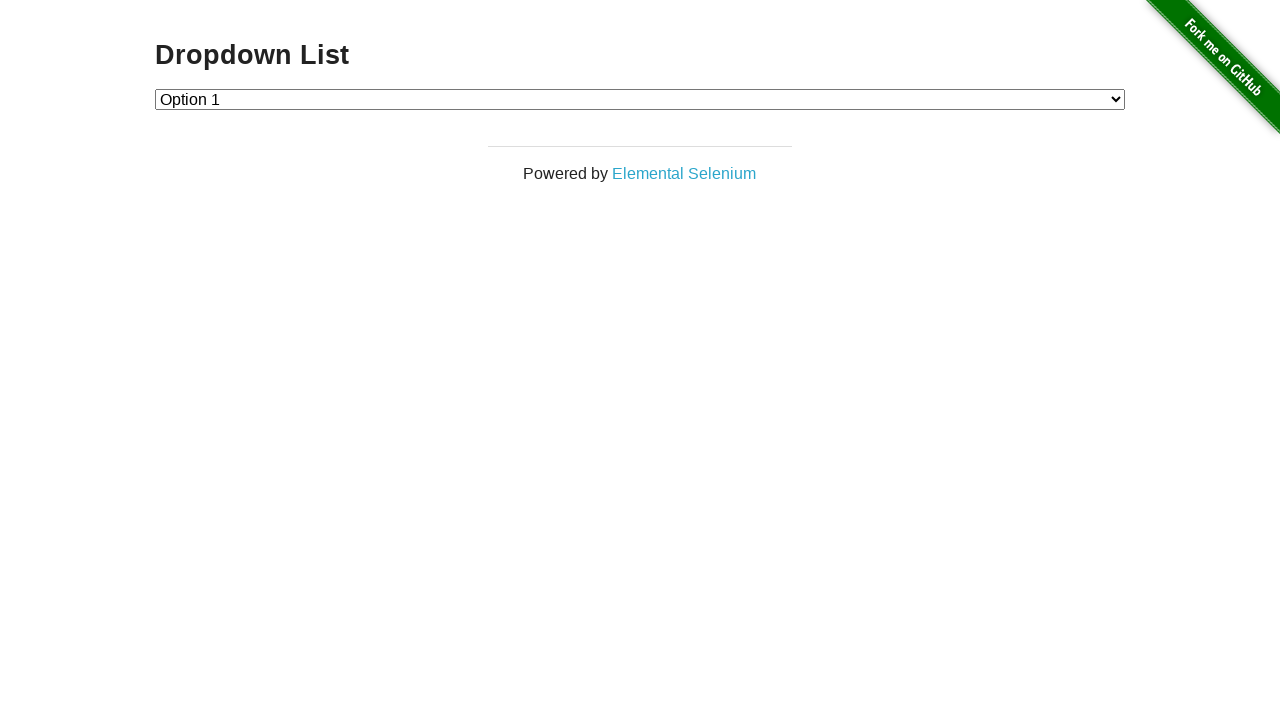

Selected Option 2 using value '2' on #dropdown
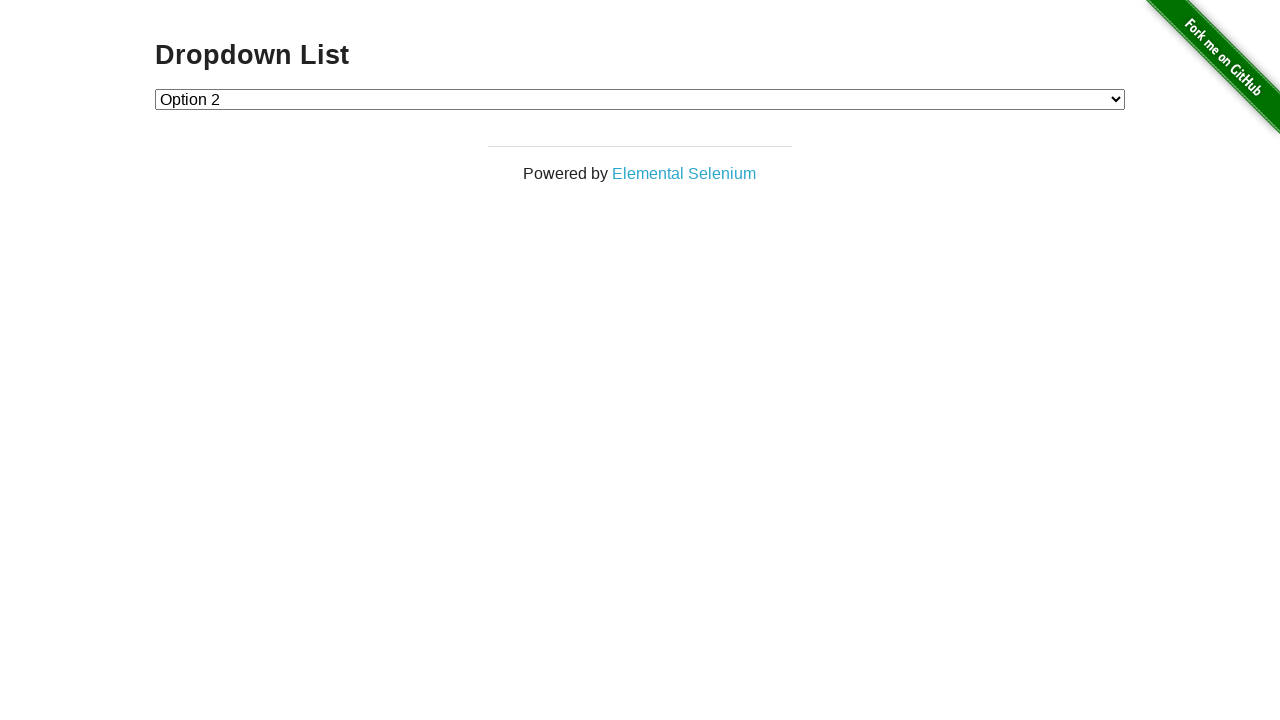

Selected Option 1 using visible text 'Option 1' on #dropdown
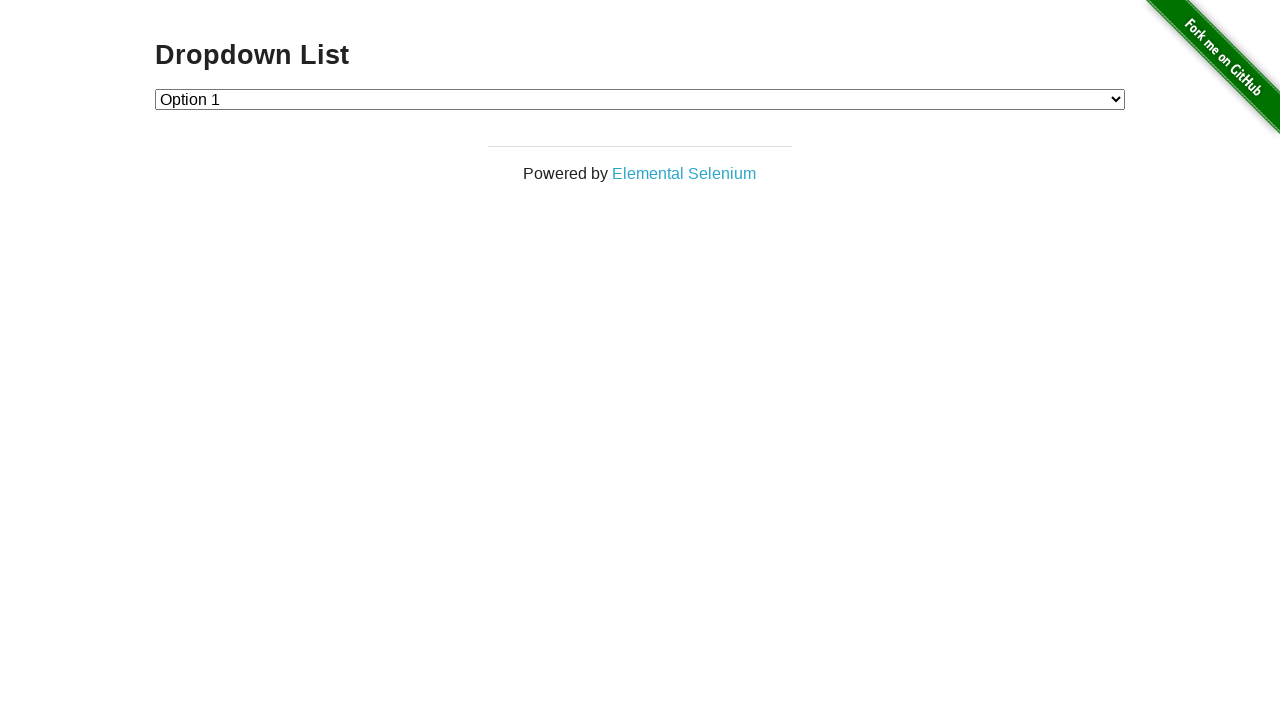

Retrieved all dropdown options
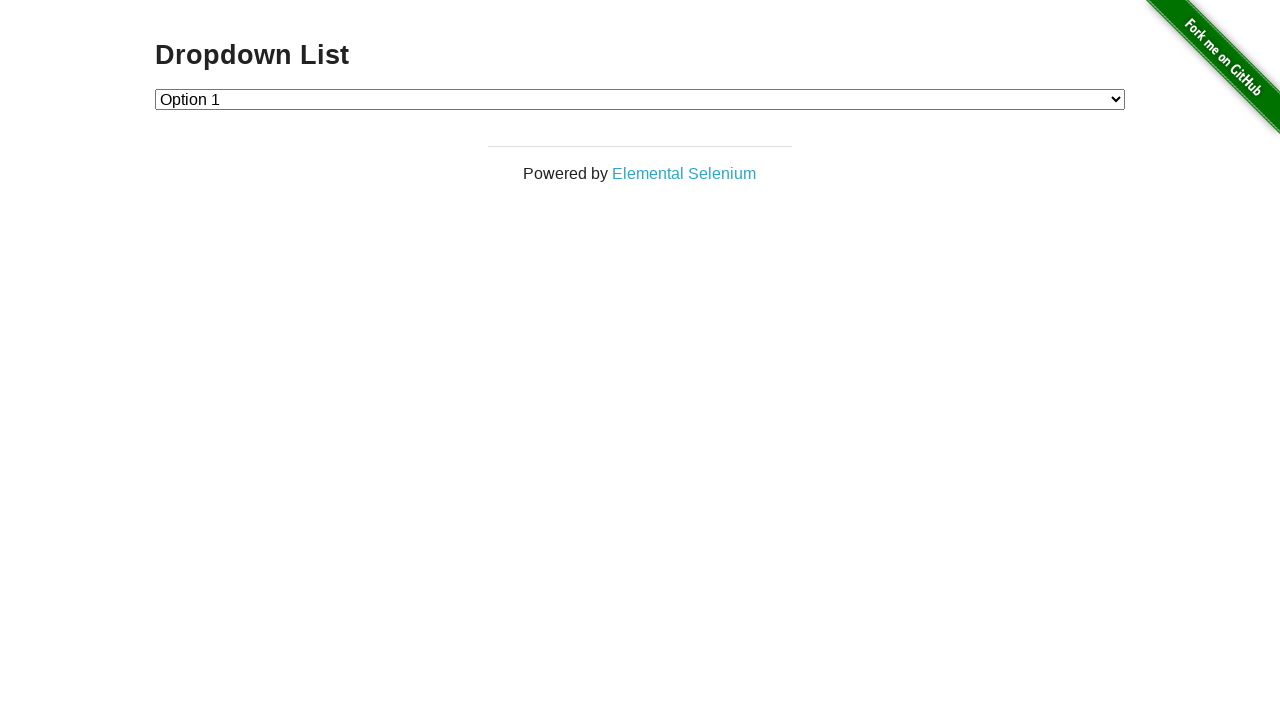

Verified dropdown contains exactly 3 options
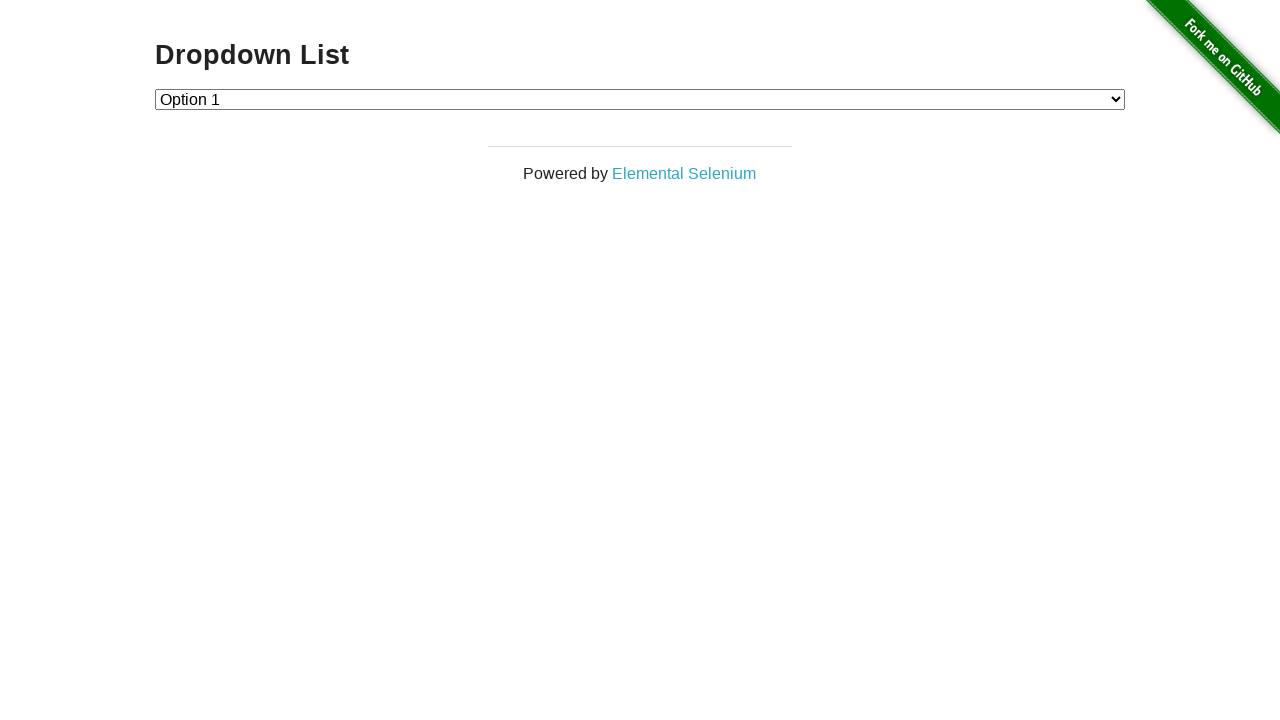

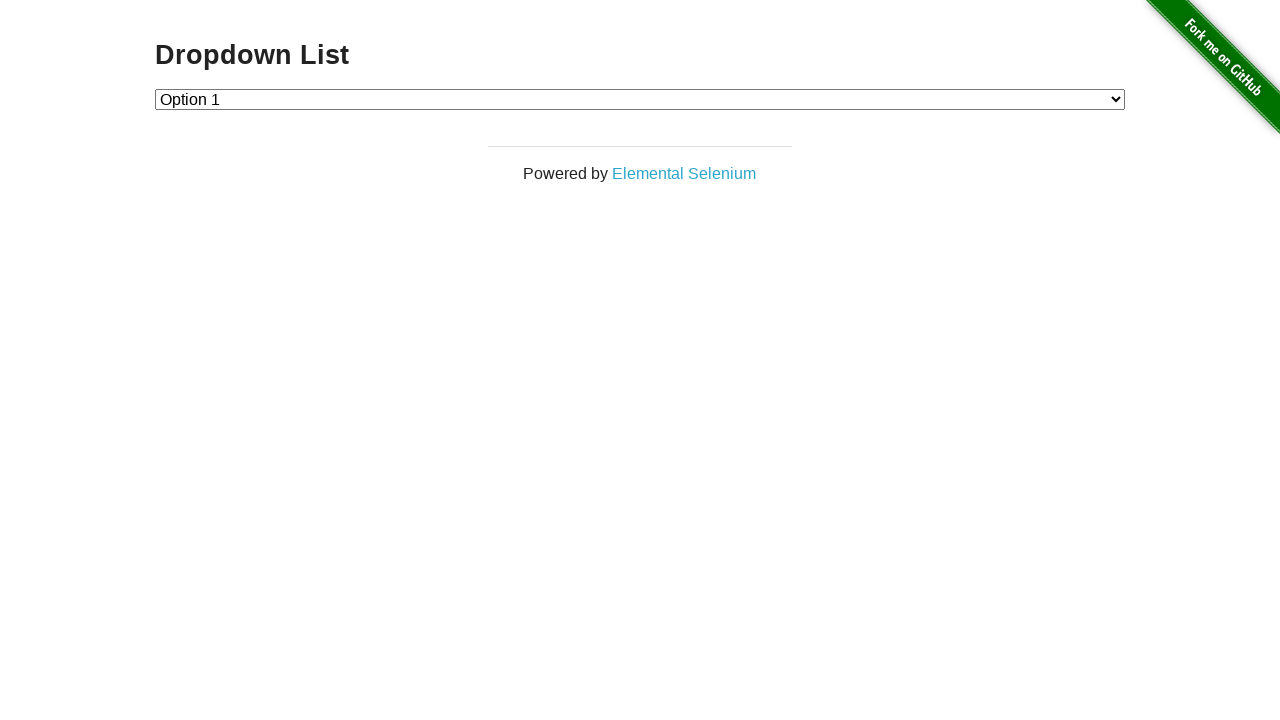